Demonstrates page scrolling using keyboard shortcuts

Starting URL: https://anhtester.com/

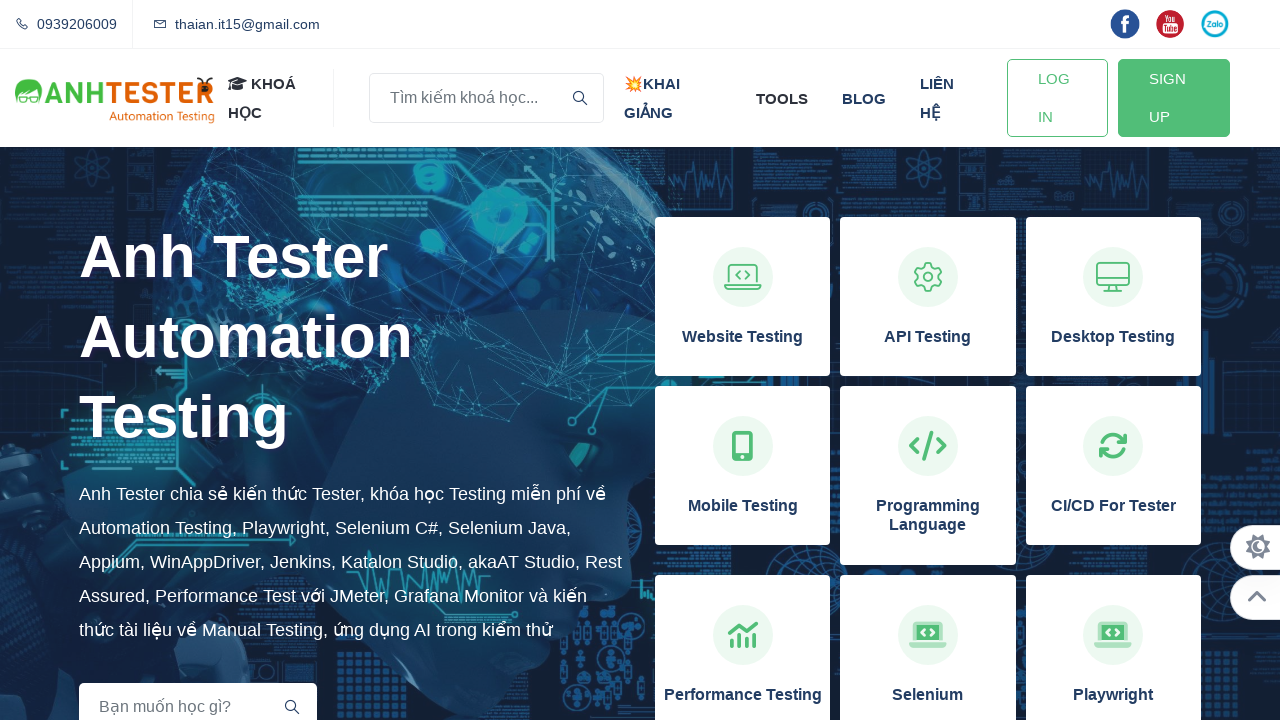

Waited 1 second for page to stabilize
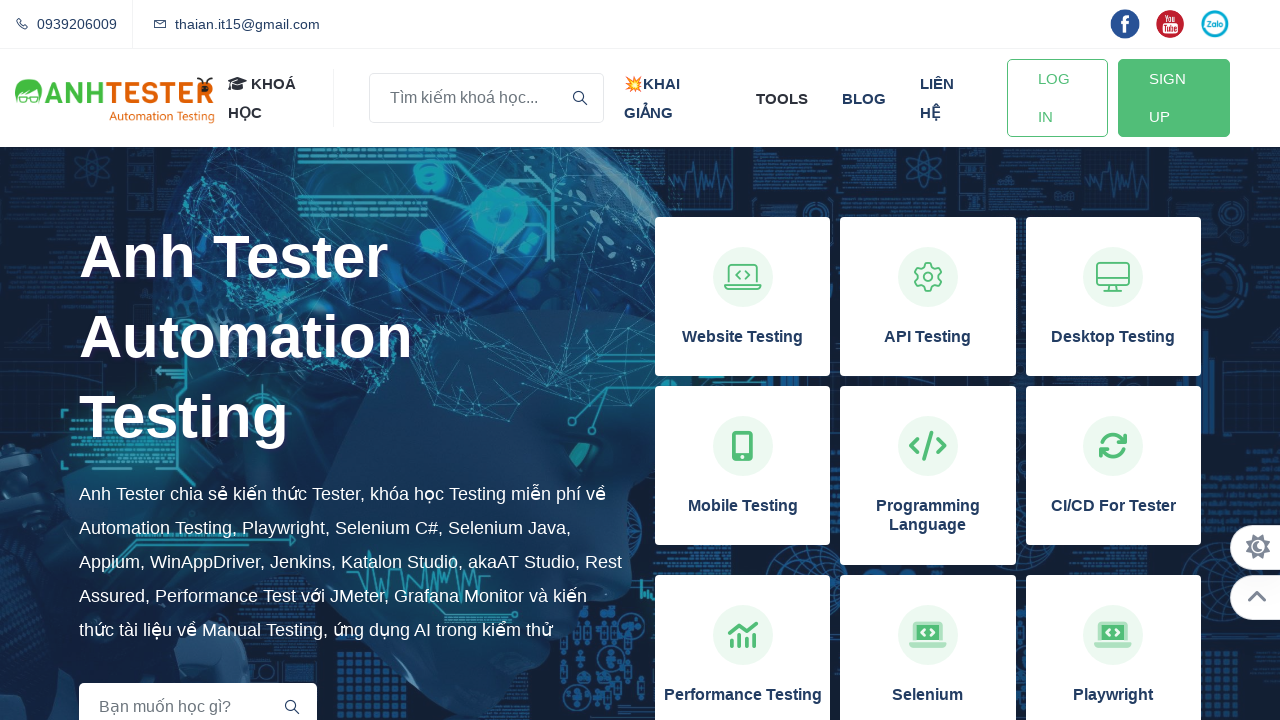

Pressed down Control key
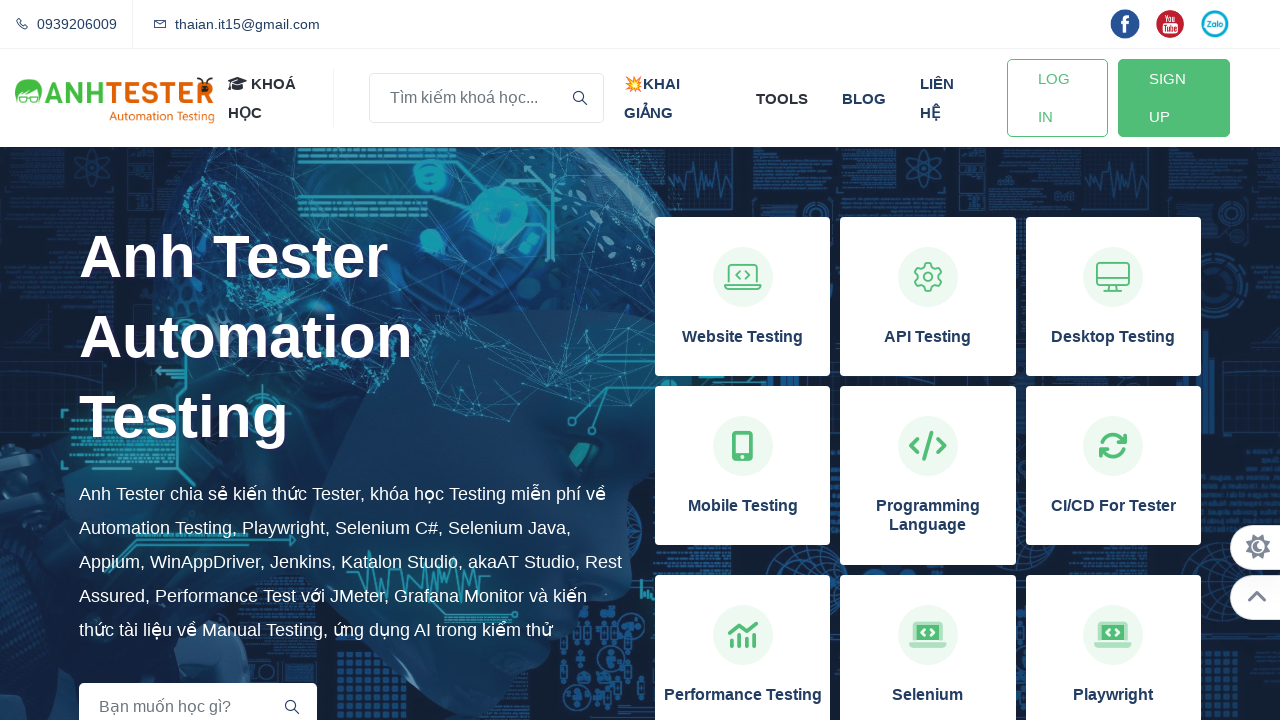

Pressed End key to scroll to bottom of page
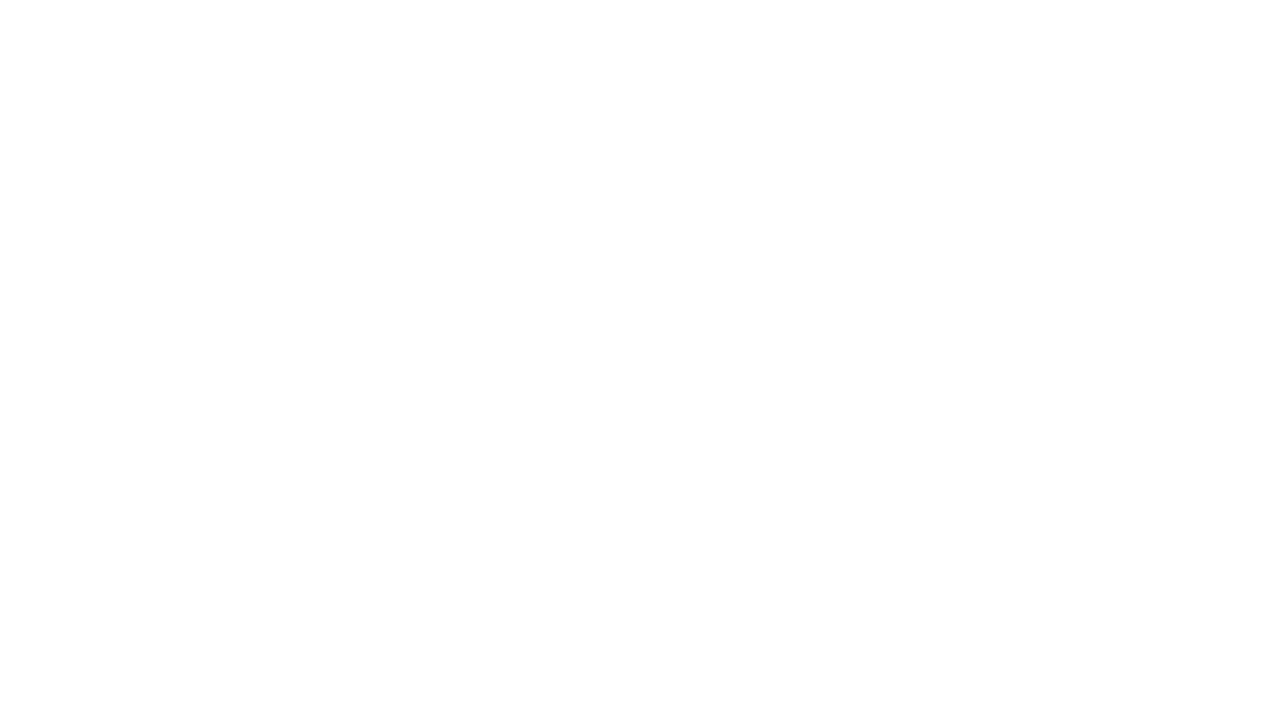

Released Control key
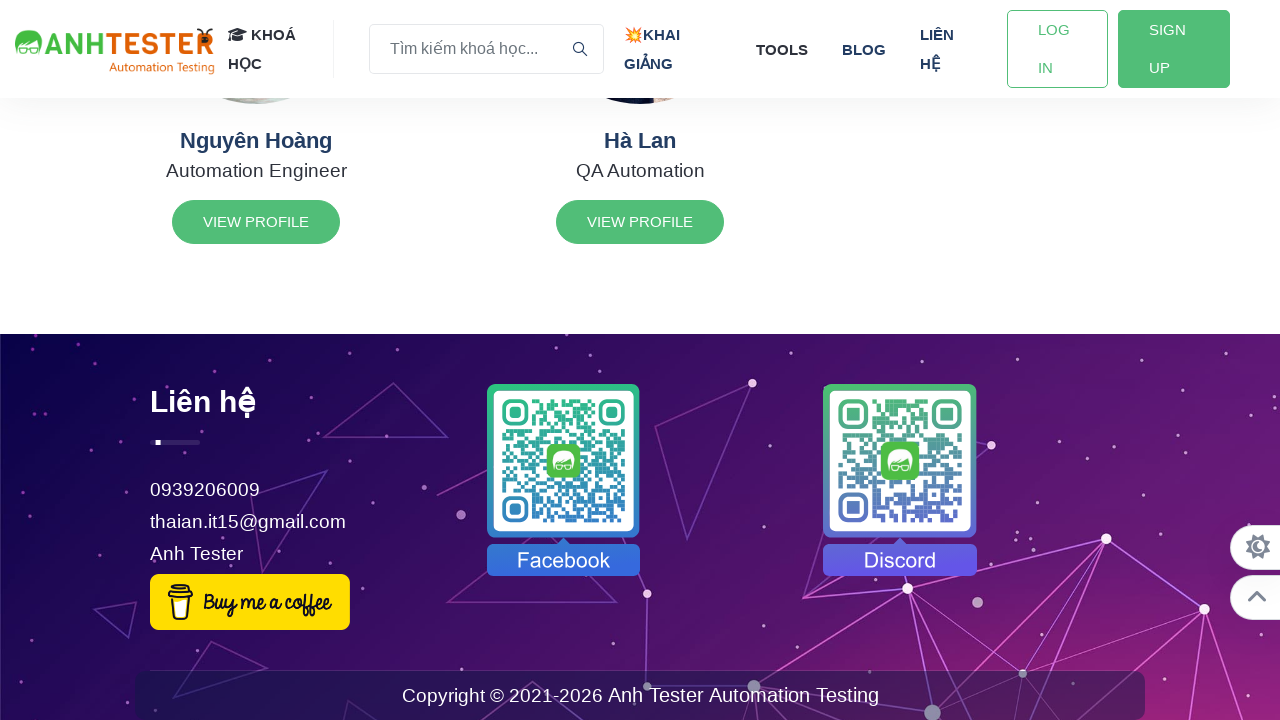

Waited 2 seconds for page to settle after scrolling to bottom
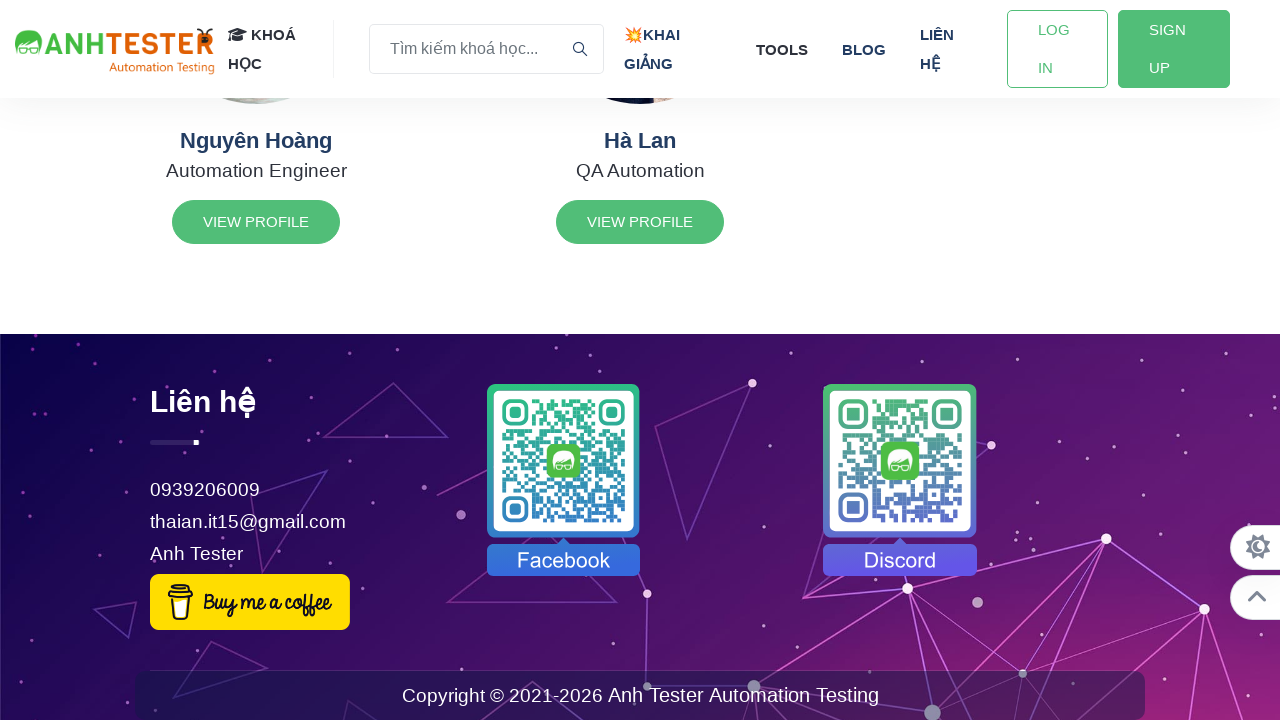

Pressed Home key to scroll to top of page
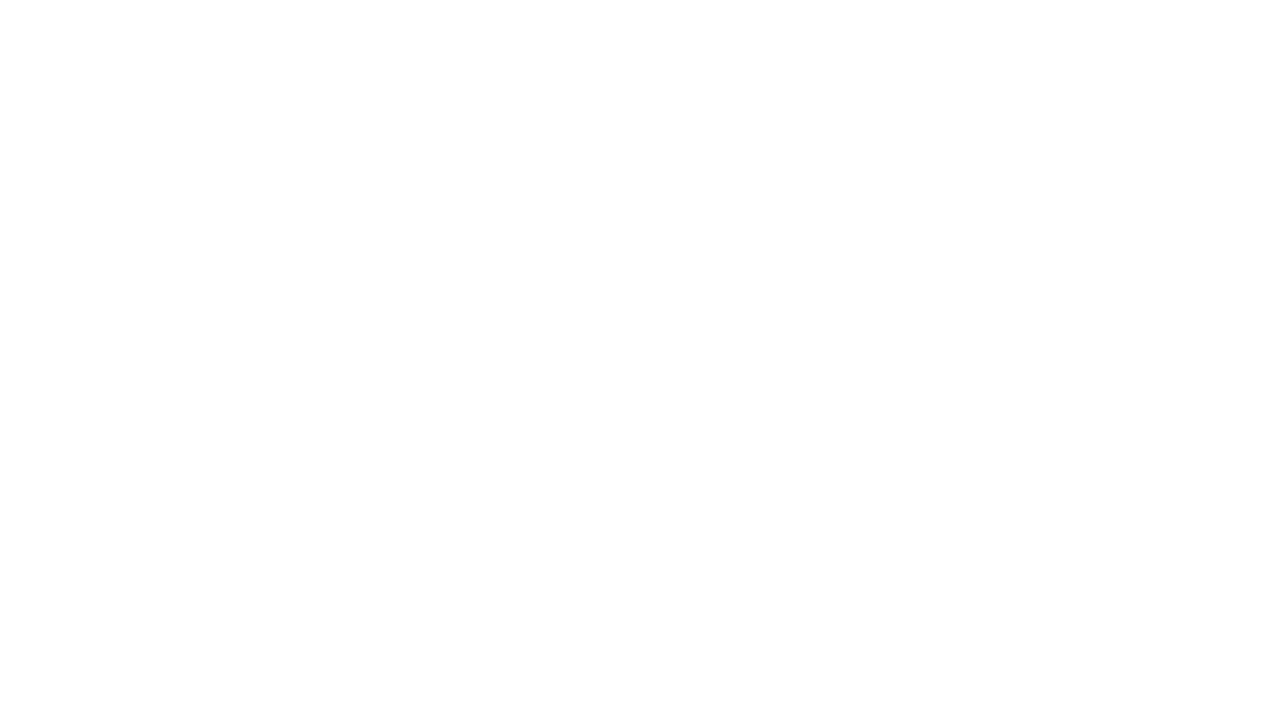

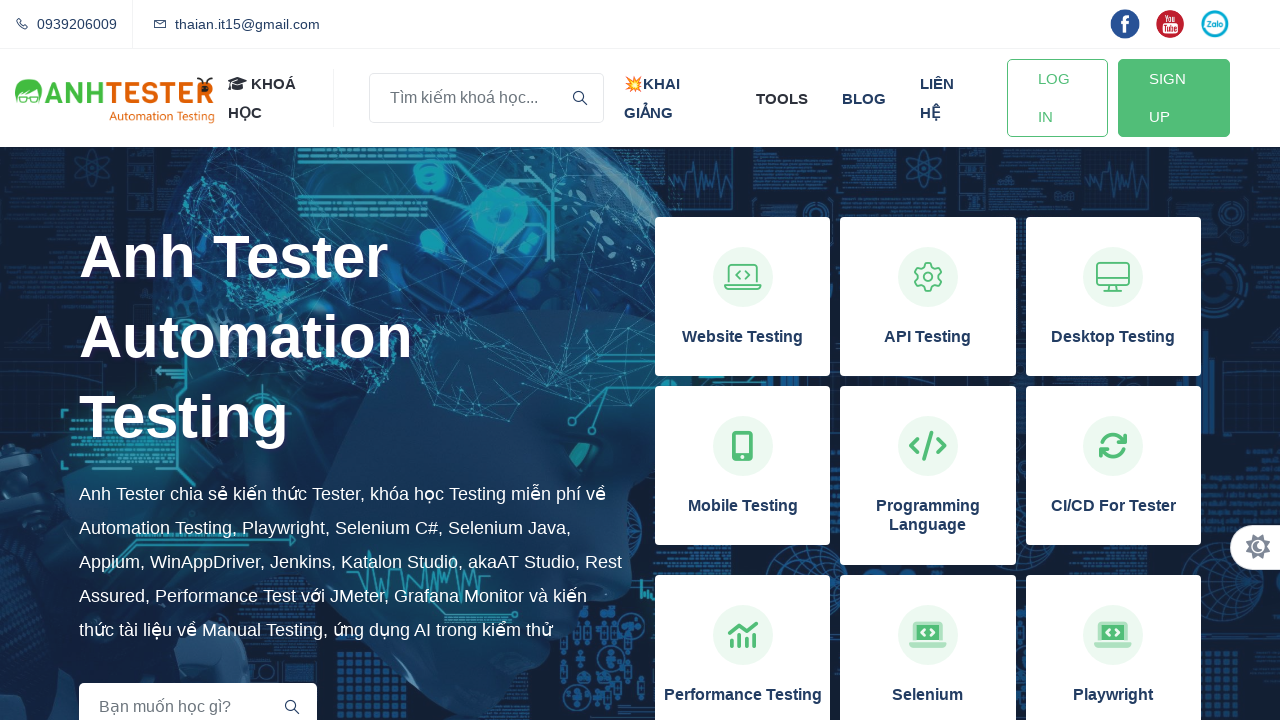